Navigates to a Price Chopper store page and clicks on the bakery department section

Starting URL: https://www.pricechopper.com/stores/vt/brattleboro/market-32-136.html

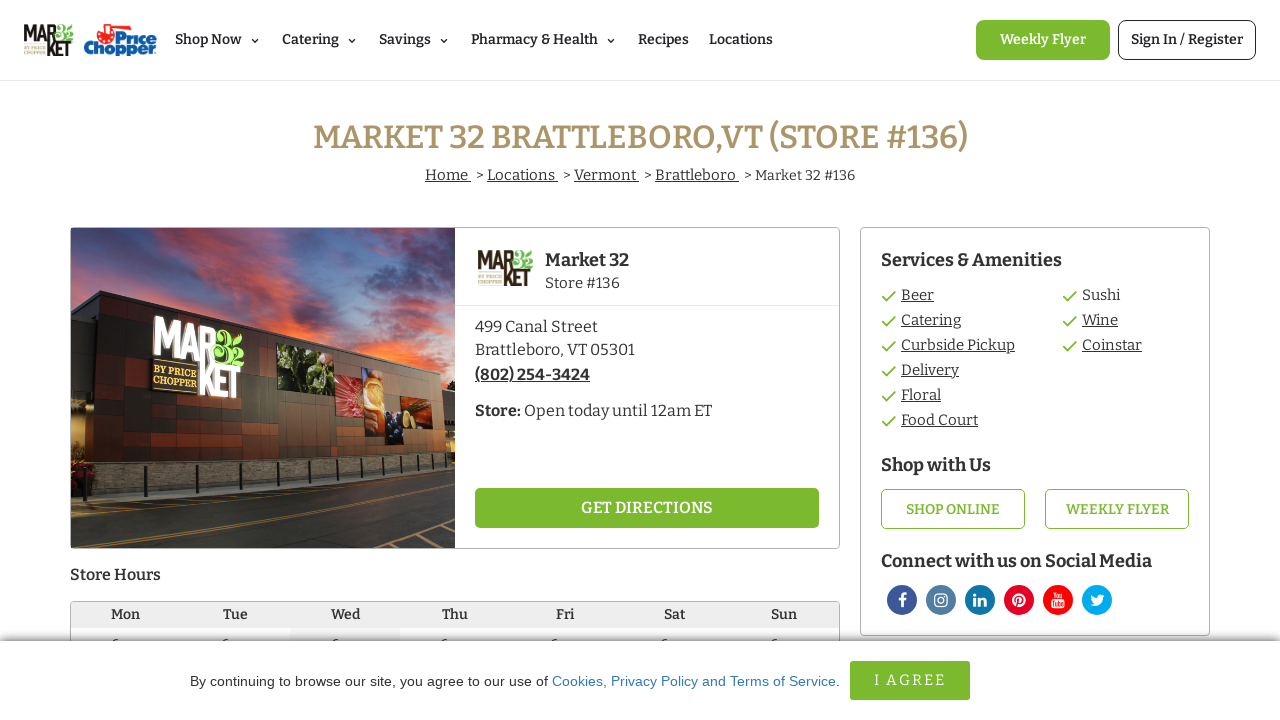

Navigated to Price Chopper Brattleboro store page
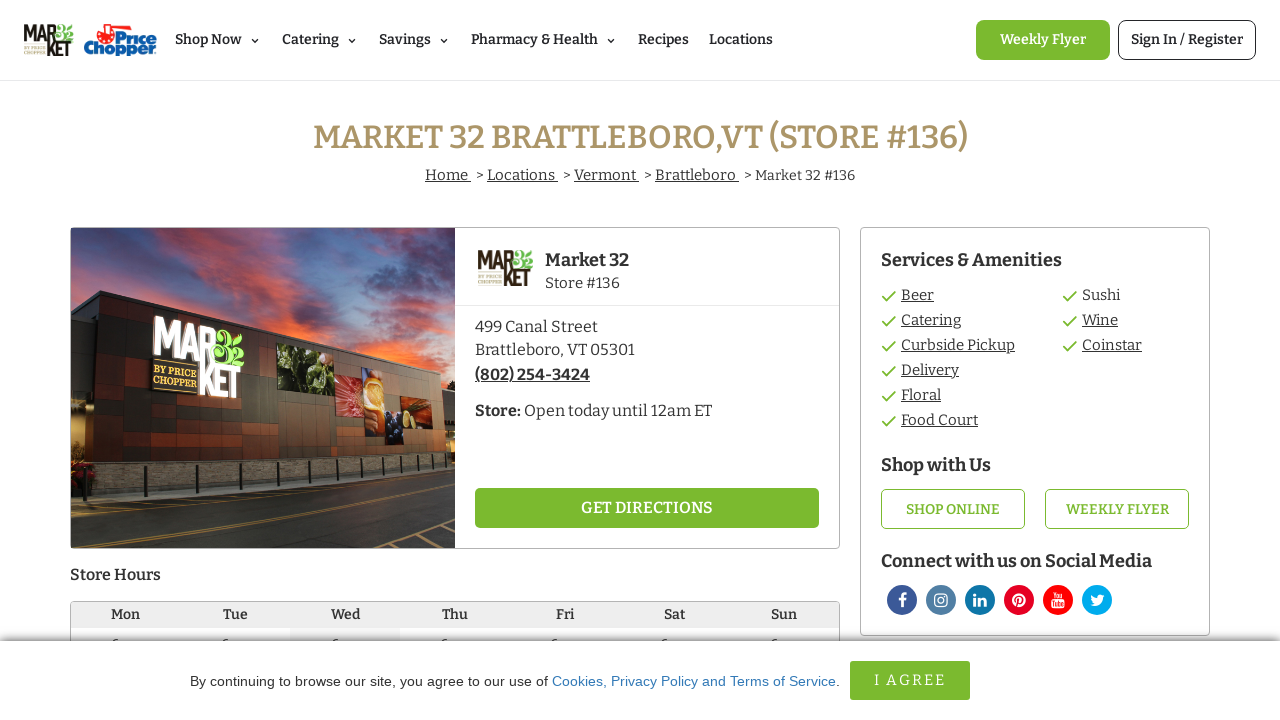

Bakery department icon became visible
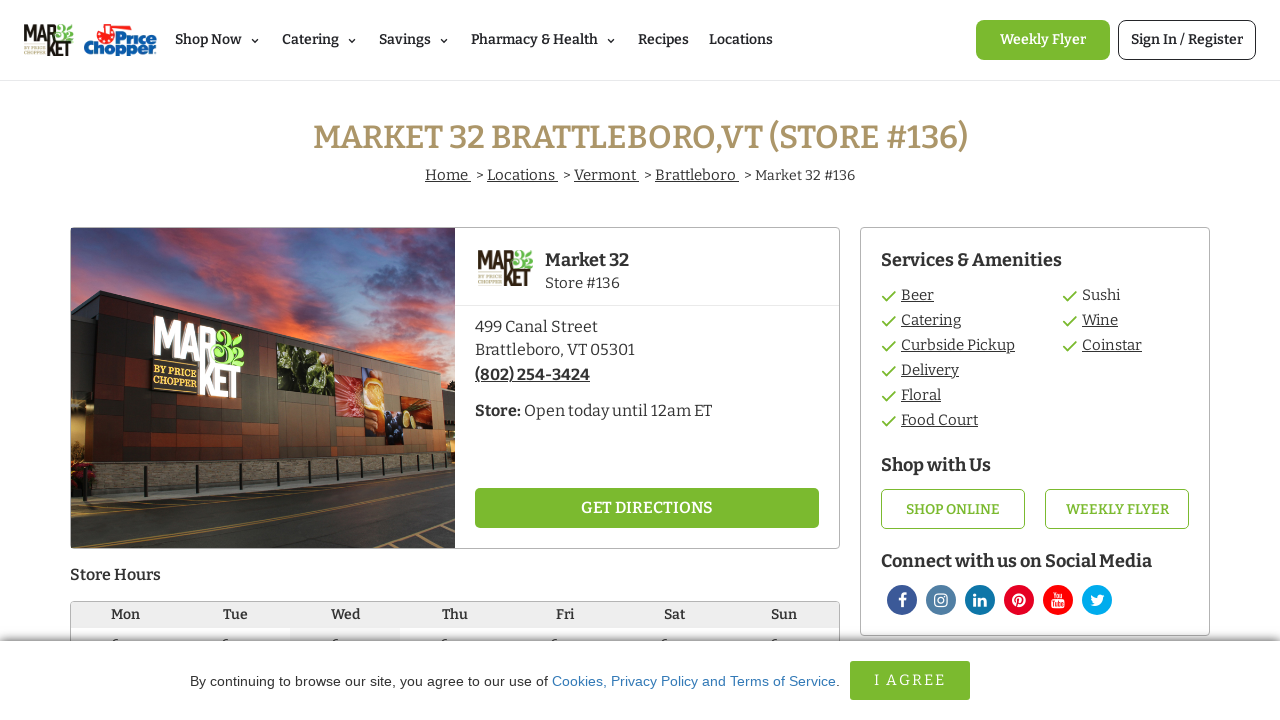

Clicked on bakery department section at (258, 361) on xpath=//i[@class="eci dept-bakery"]
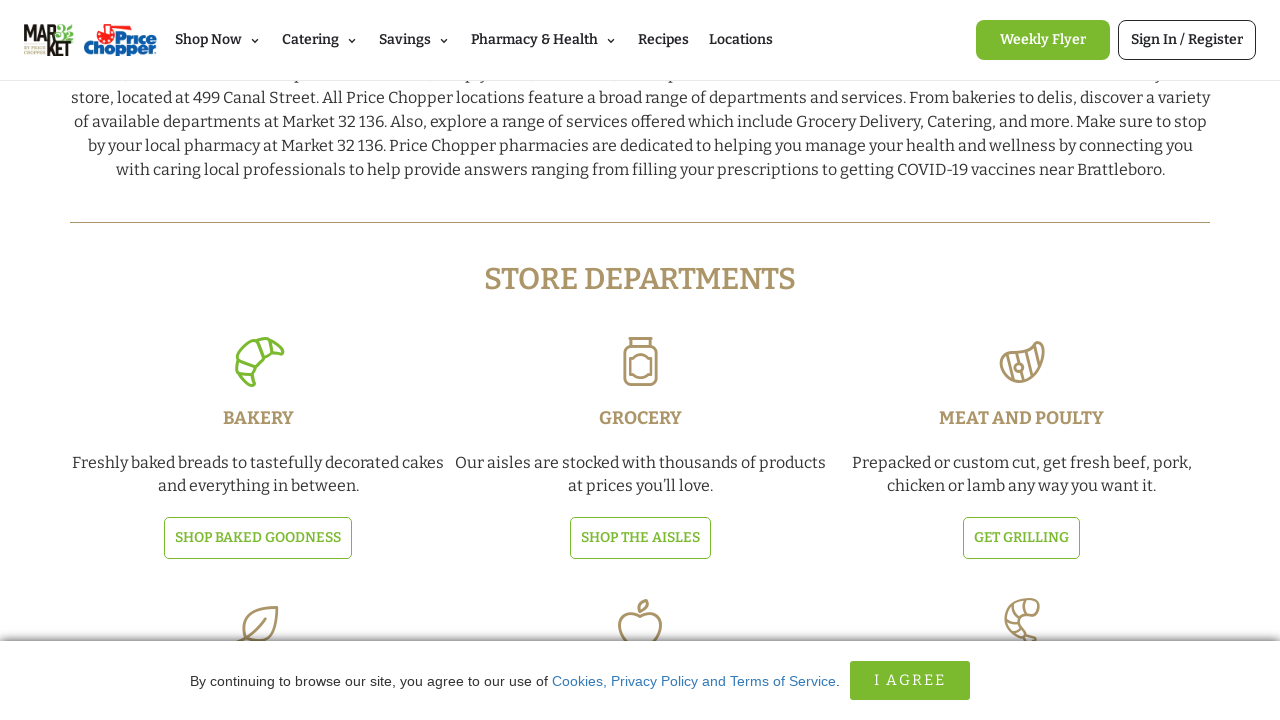

Waited for page to update after clicking bakery department
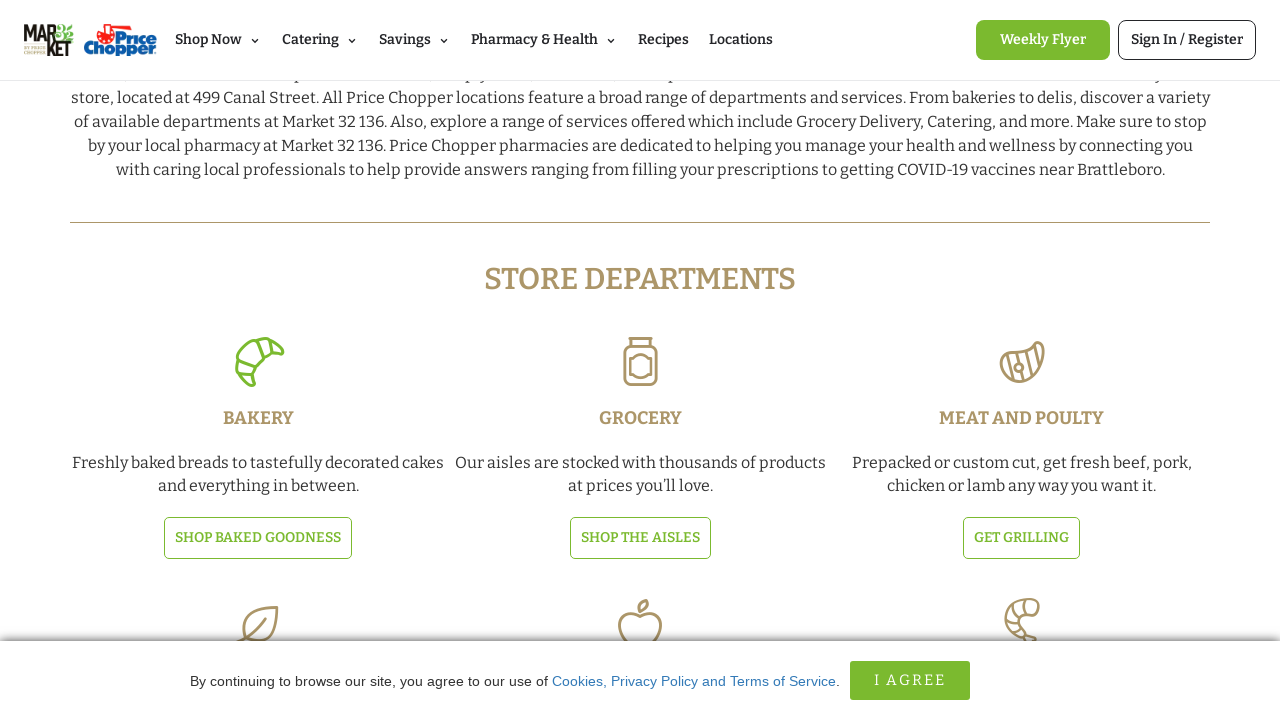

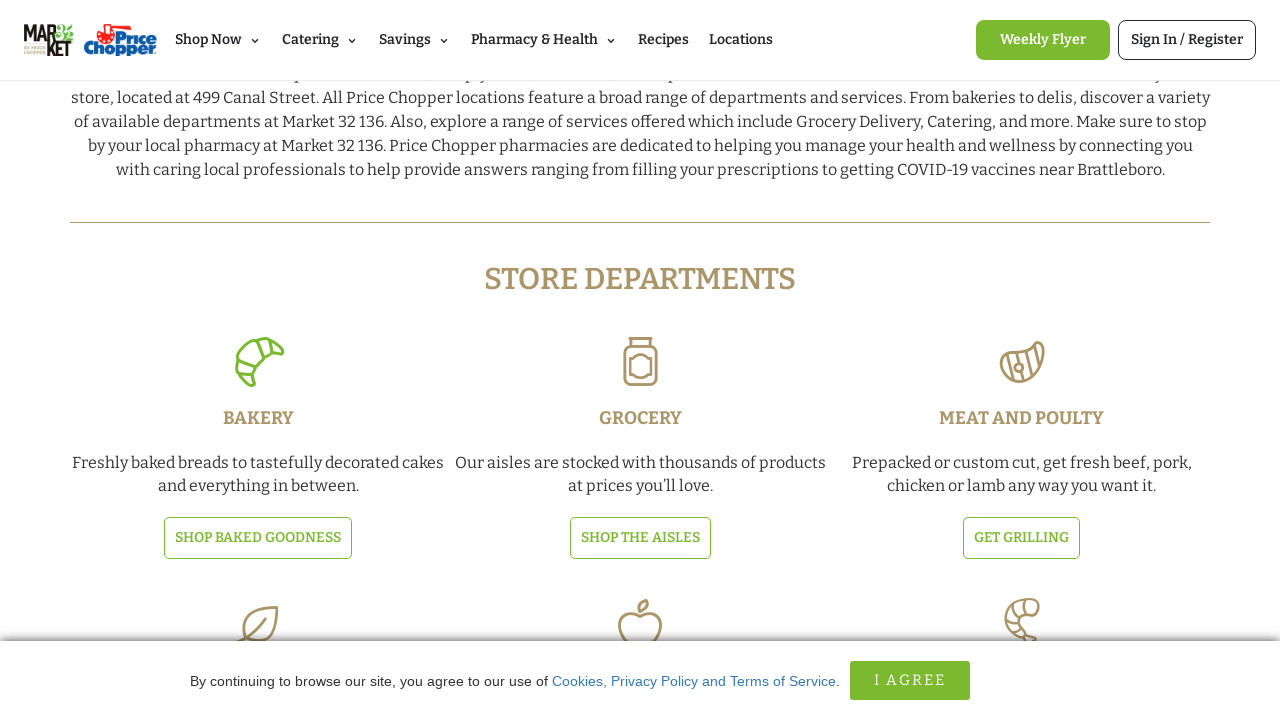